Tests that the browser back button works correctly with route filters.

Starting URL: https://demo.playwright.dev/todomvc

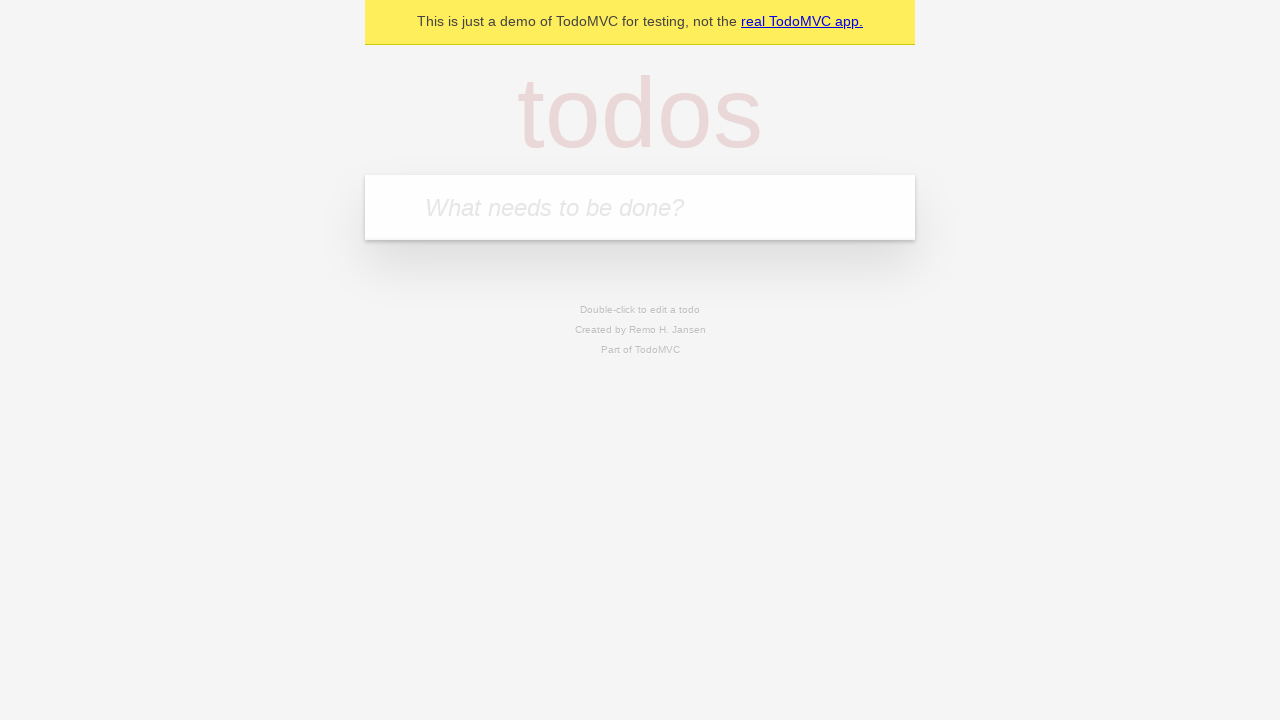

Filled todo input with 'buy some cheese' on internal:attr=[placeholder="What needs to be done?"i]
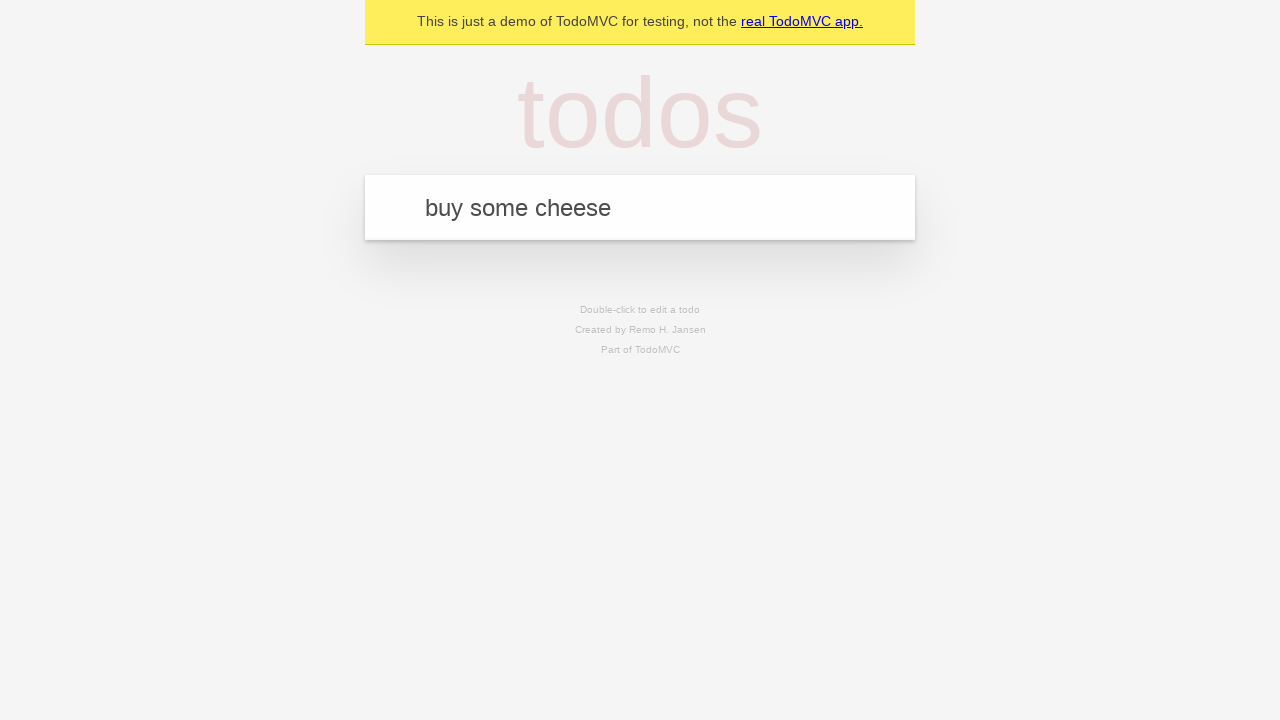

Pressed Enter to create first todo on internal:attr=[placeholder="What needs to be done?"i]
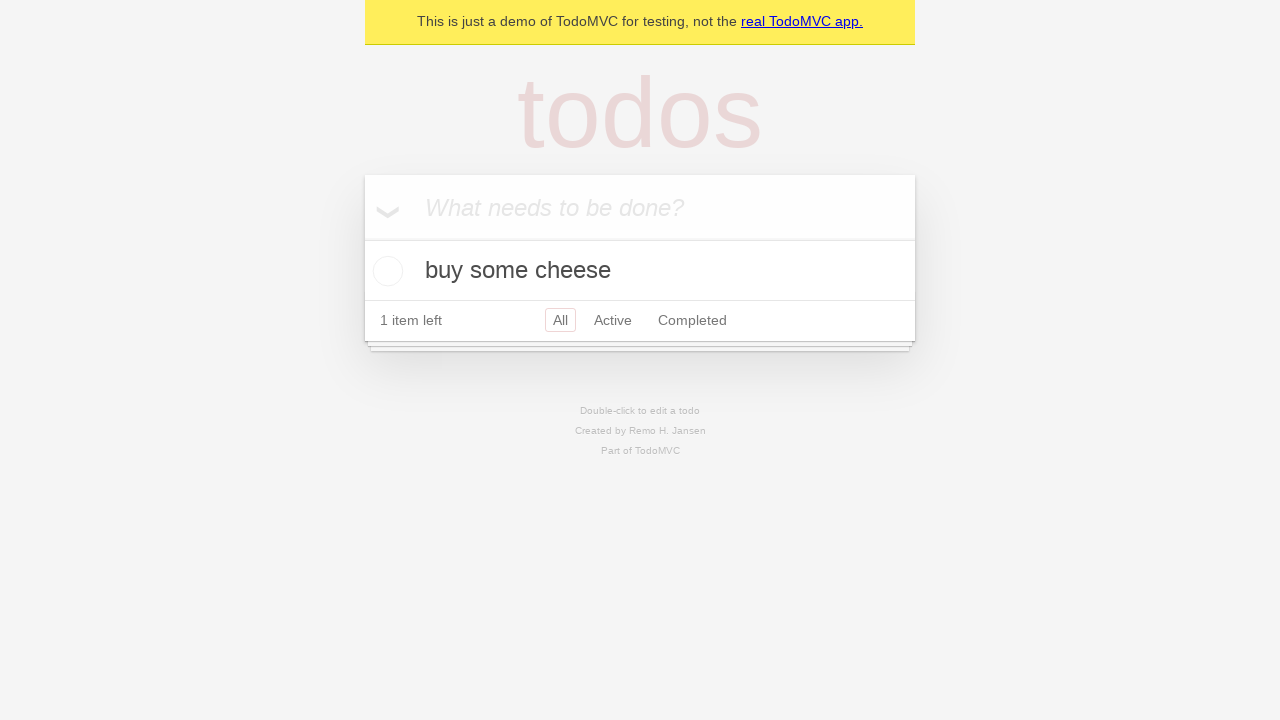

Filled todo input with 'feed the cat' on internal:attr=[placeholder="What needs to be done?"i]
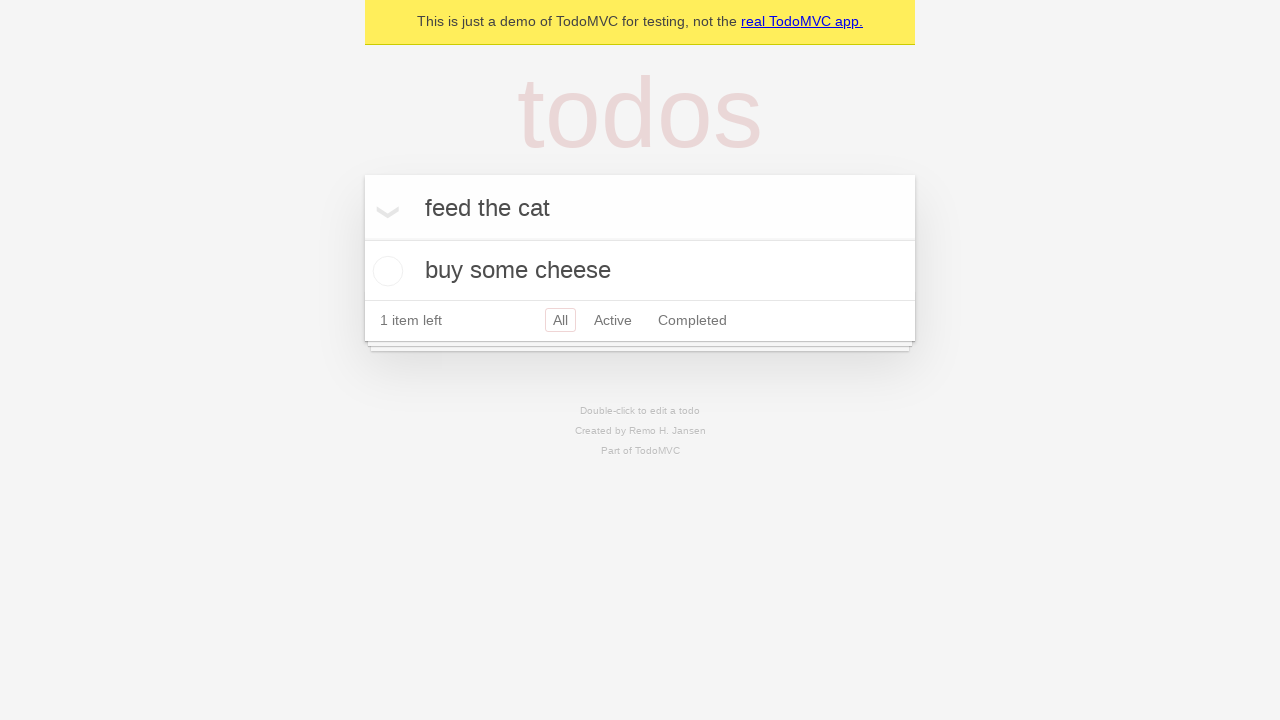

Pressed Enter to create second todo on internal:attr=[placeholder="What needs to be done?"i]
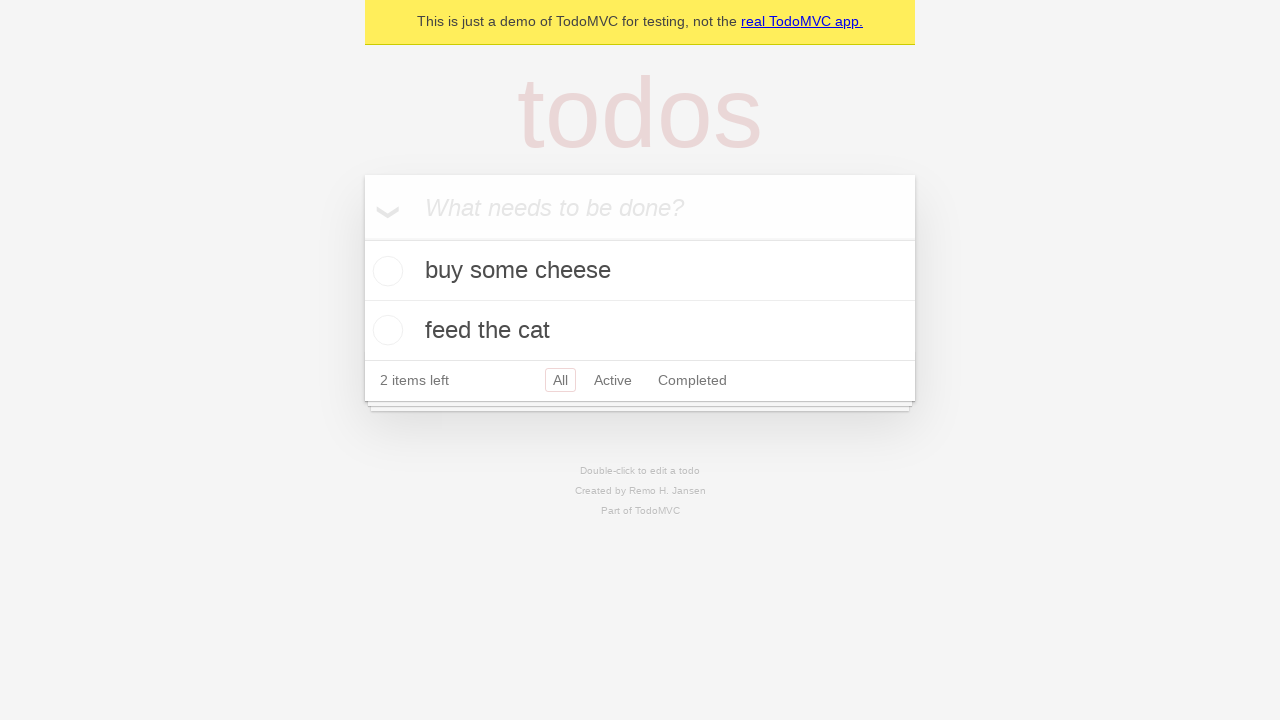

Filled todo input with 'book a doctors appointment' on internal:attr=[placeholder="What needs to be done?"i]
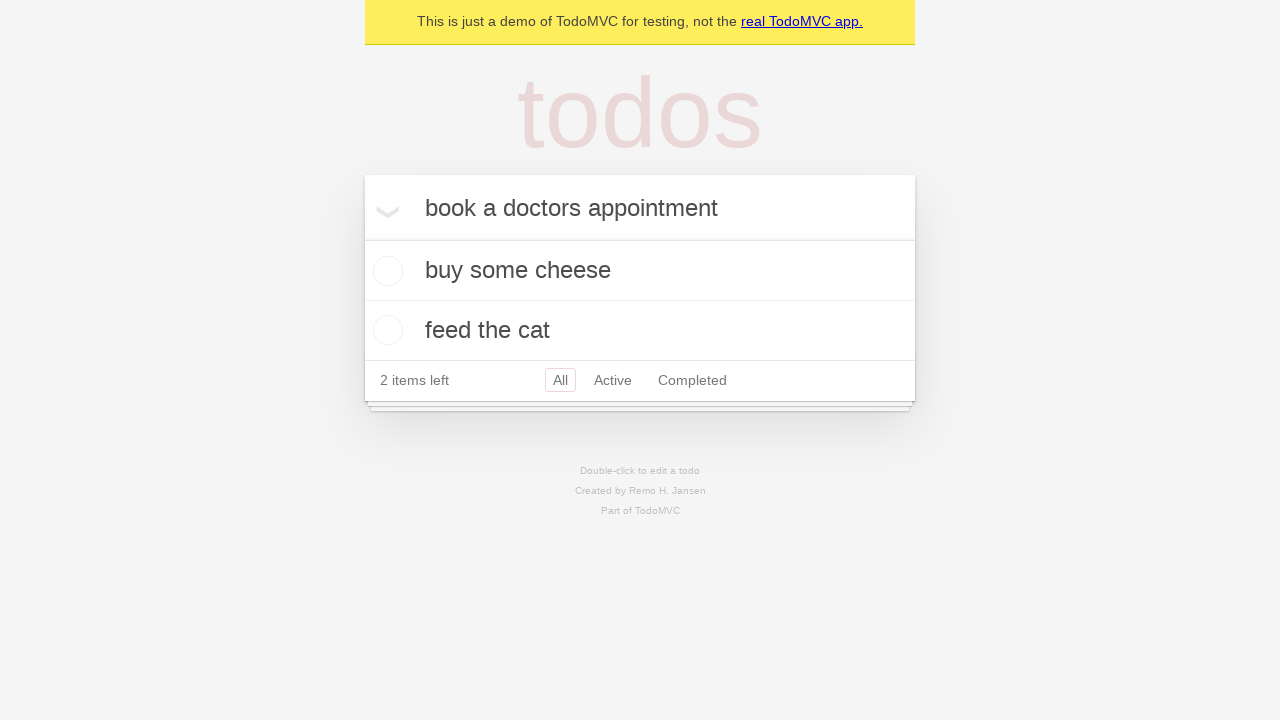

Pressed Enter to create third todo on internal:attr=[placeholder="What needs to be done?"i]
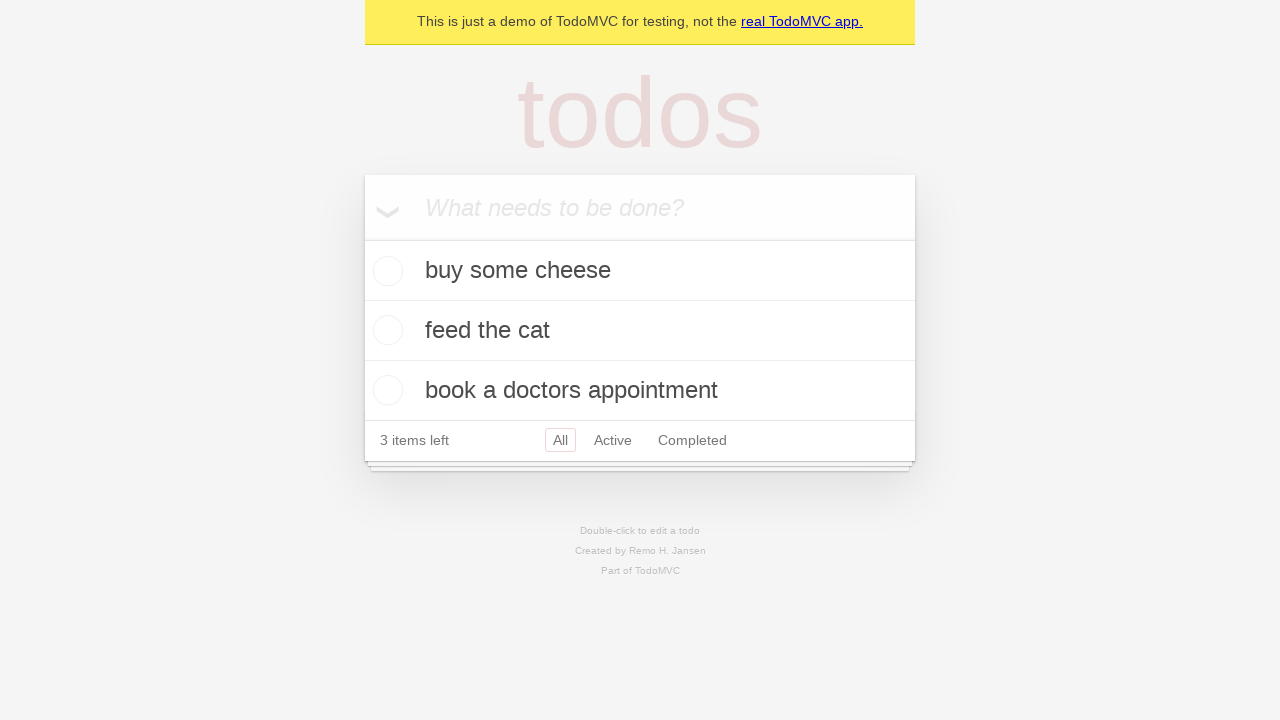

Checked the second todo item at (385, 330) on internal:testid=[data-testid="todo-item"s] >> nth=1 >> internal:role=checkbox
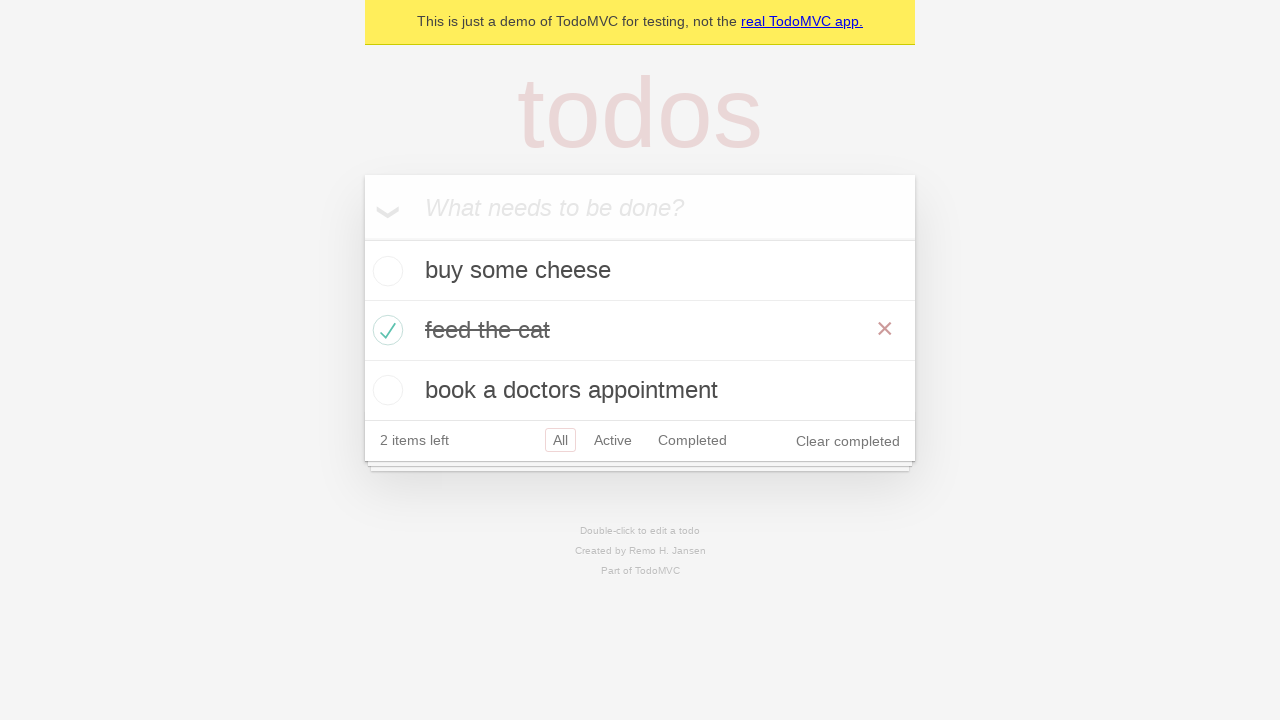

Clicked 'All' filter link at (560, 440) on internal:role=link[name="All"i]
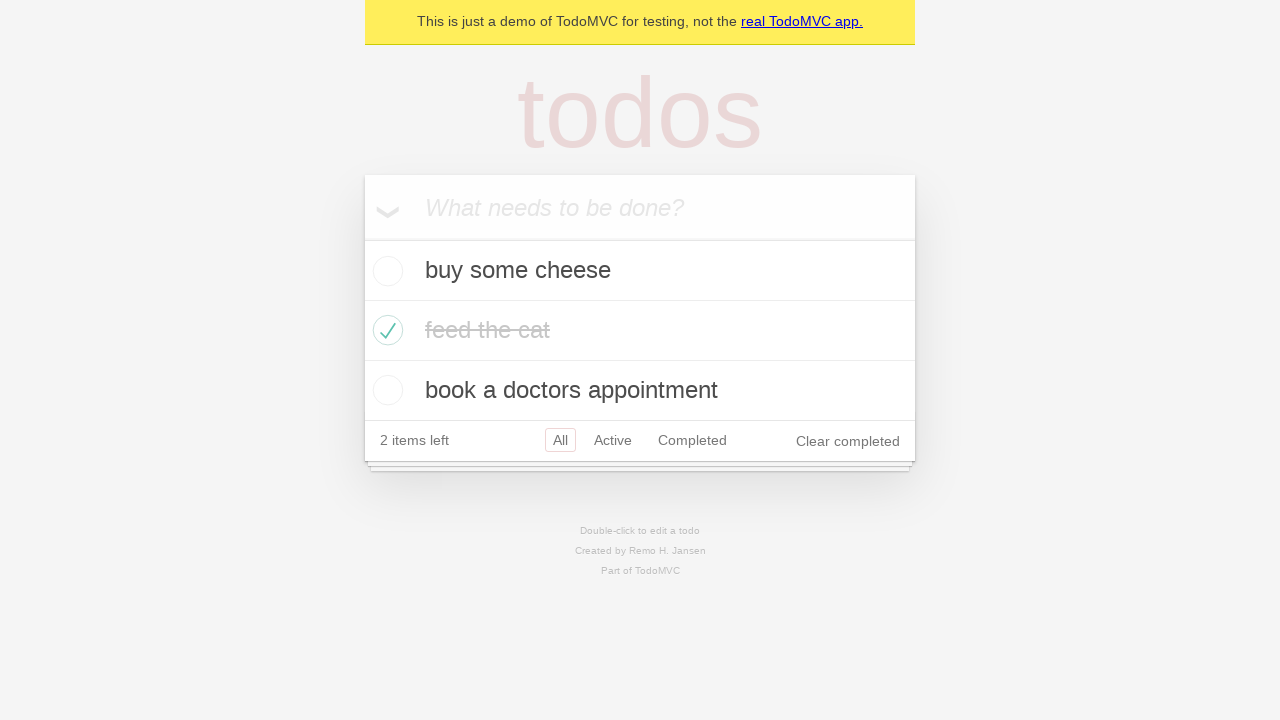

Clicked 'Active' filter link at (613, 440) on internal:role=link[name="Active"i]
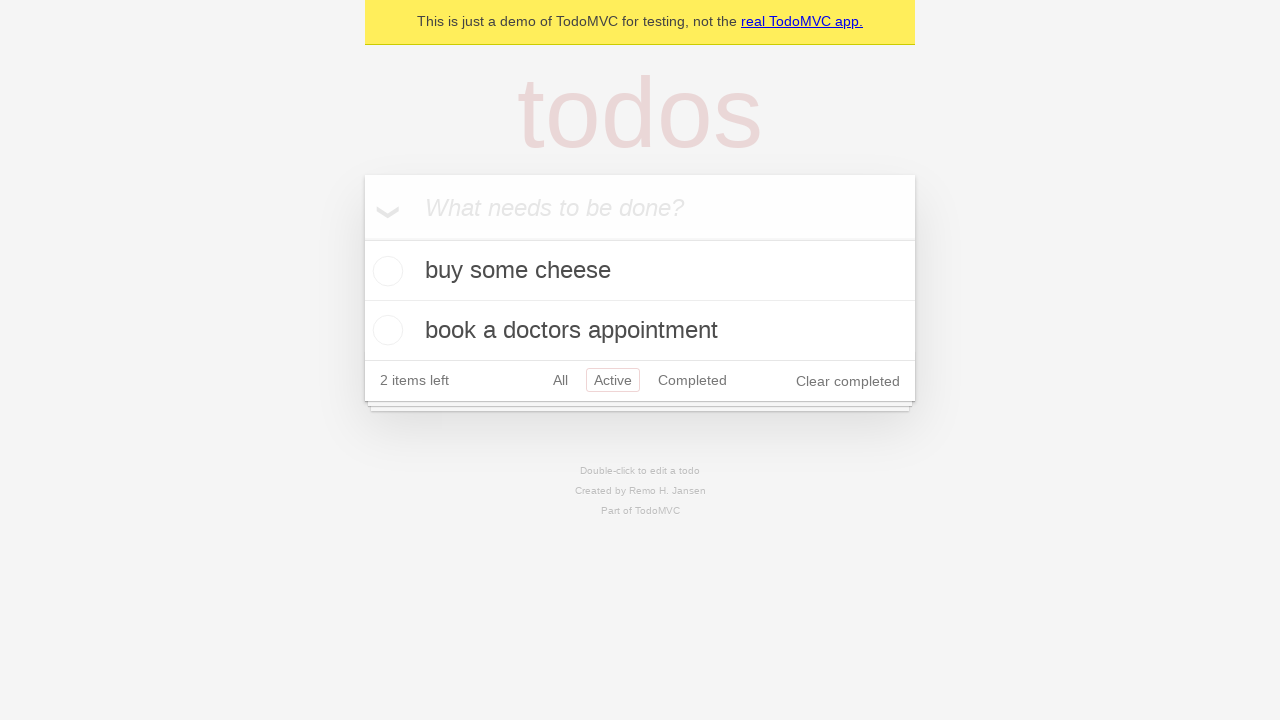

Clicked 'Completed' filter link at (692, 380) on internal:role=link[name="Completed"i]
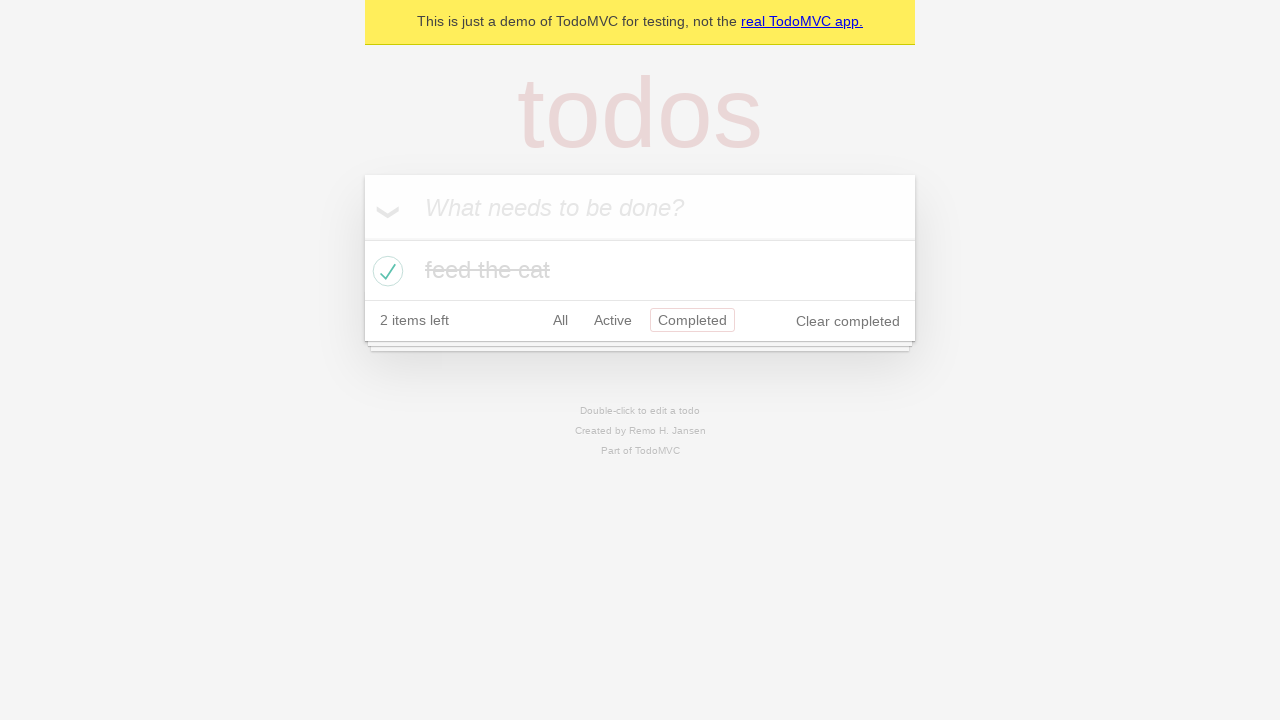

Navigated back using browser back button (first time)
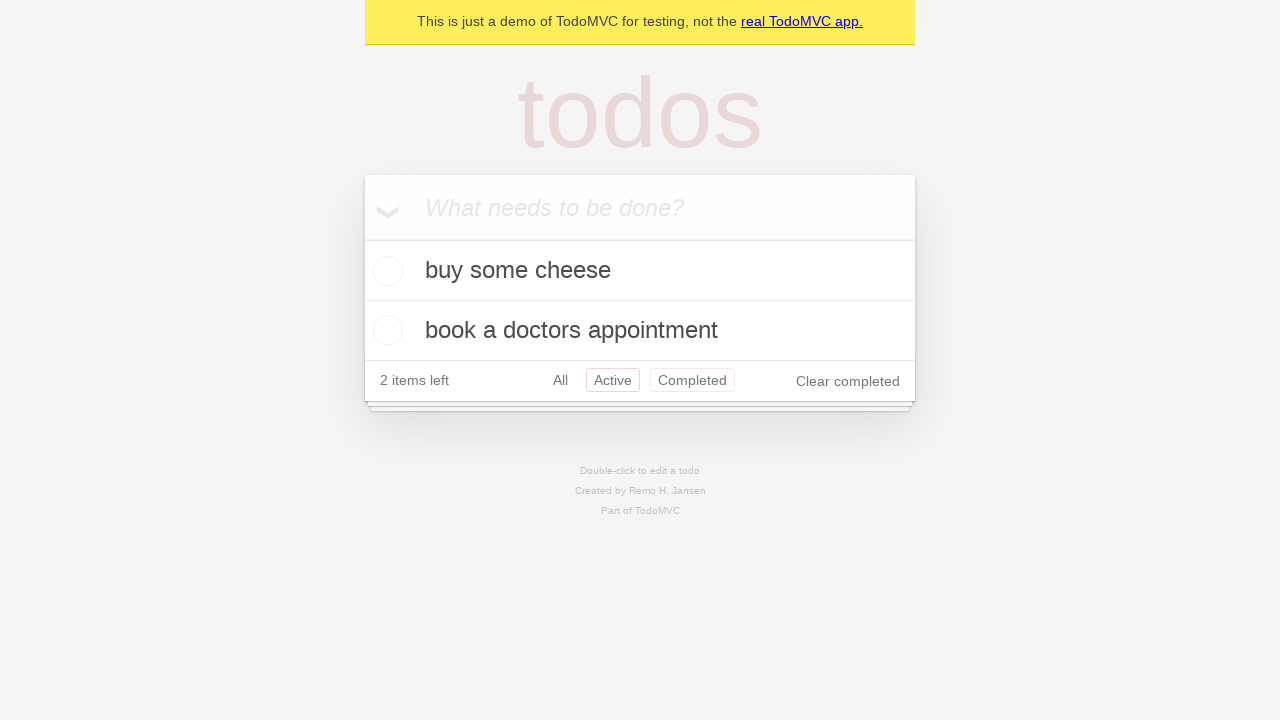

Navigated back using browser back button (second time)
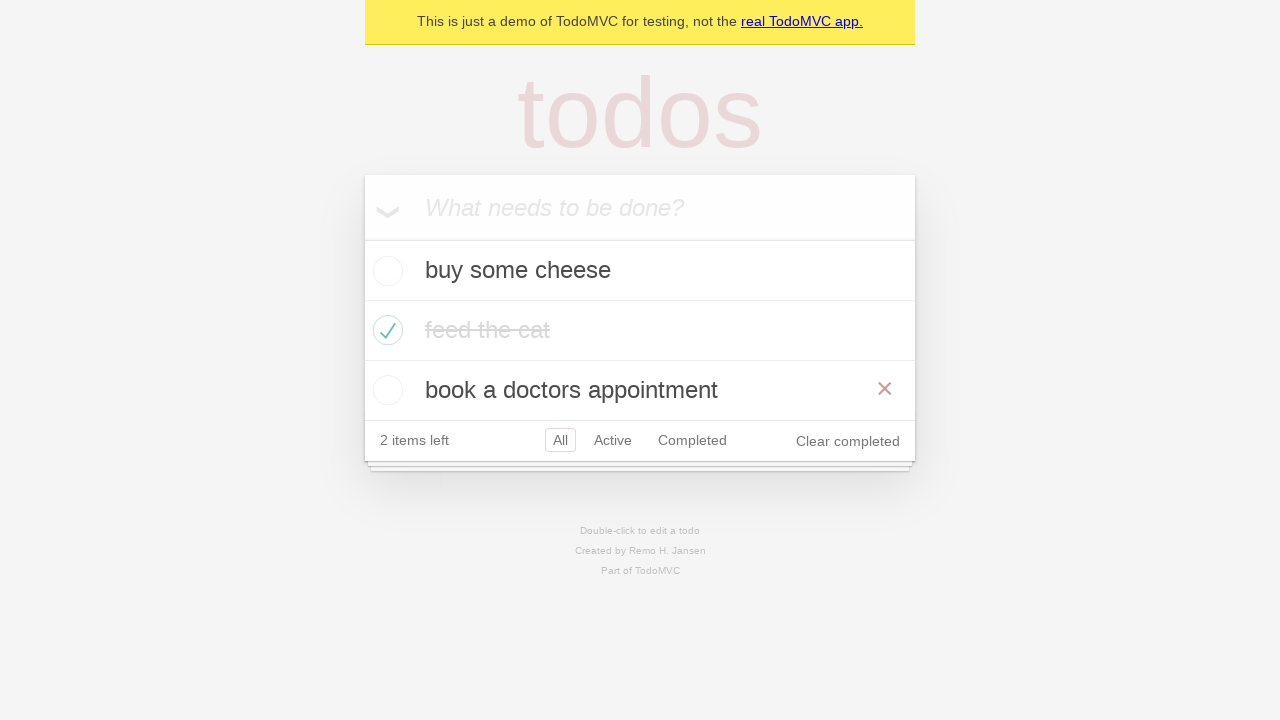

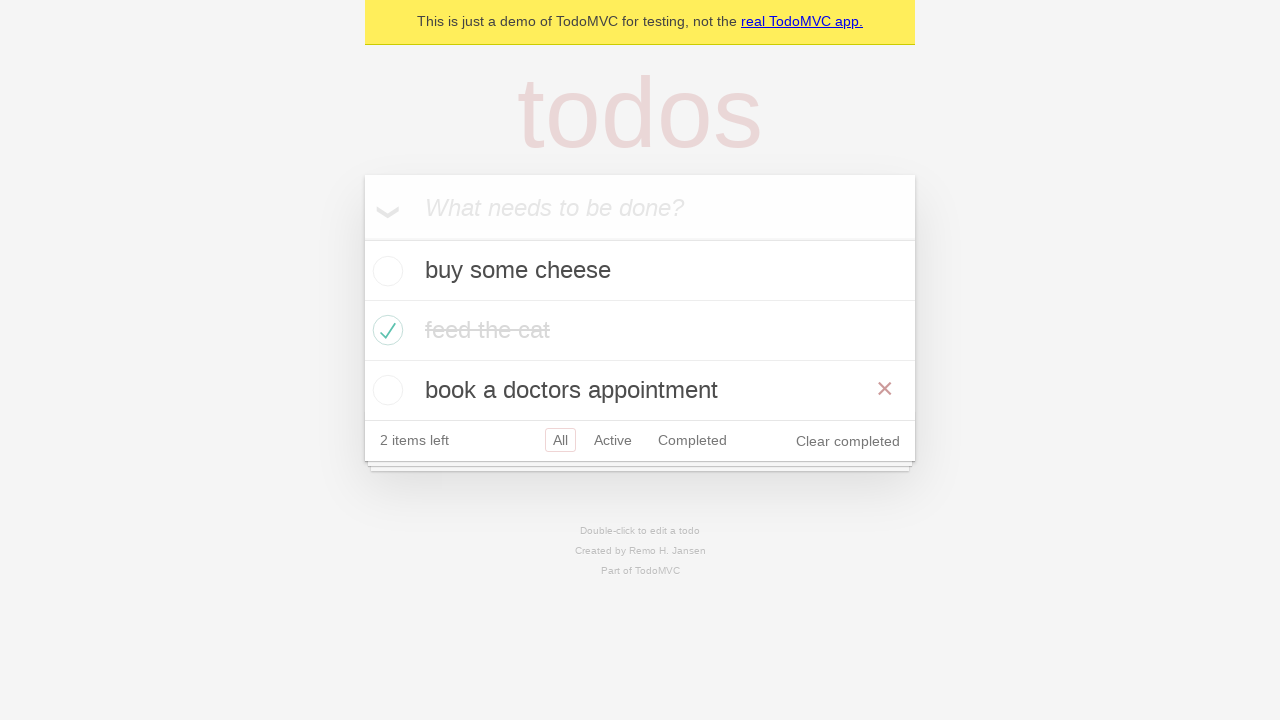